Tests readonly input field - clicking and typing should not change its value

Starting URL: https://bonigarcia.dev/selenium-webdriver-java/web-form.html

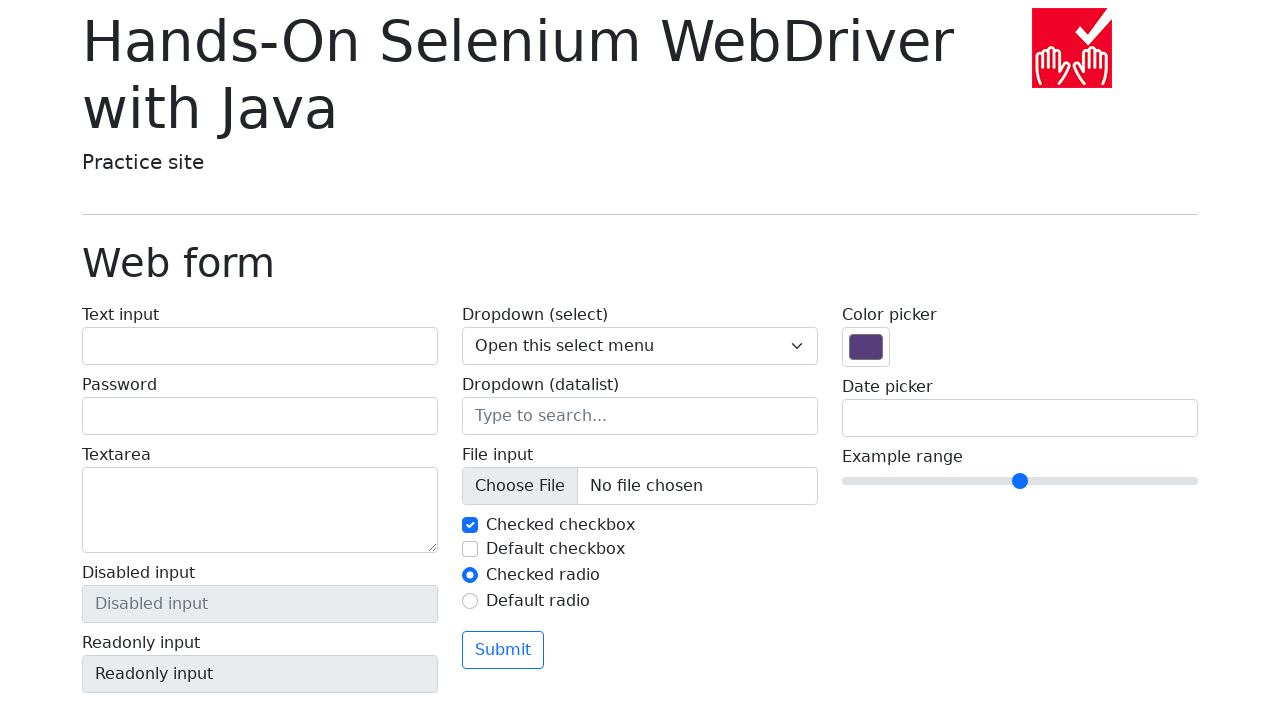

Clicked on readonly input field at (260, 674) on input[name='my-readonly']
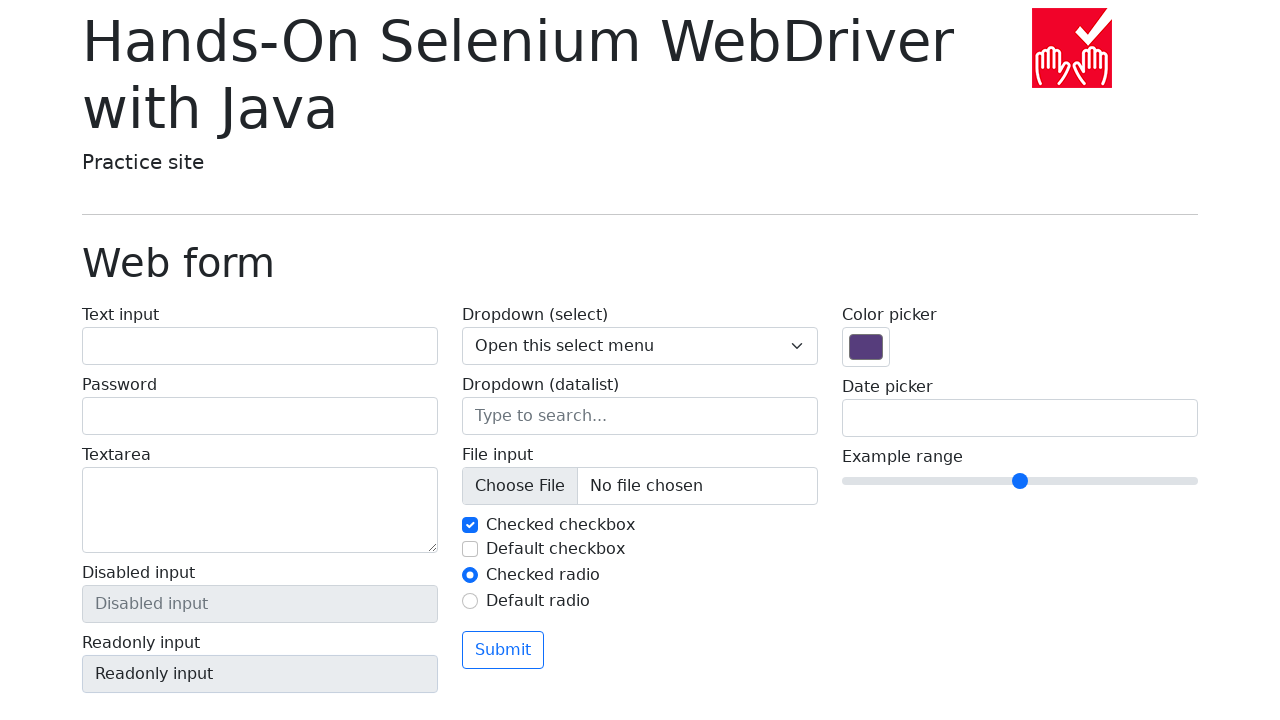

Attempted to type 'Тестовый текст' in readonly field on input[name='my-readonly']
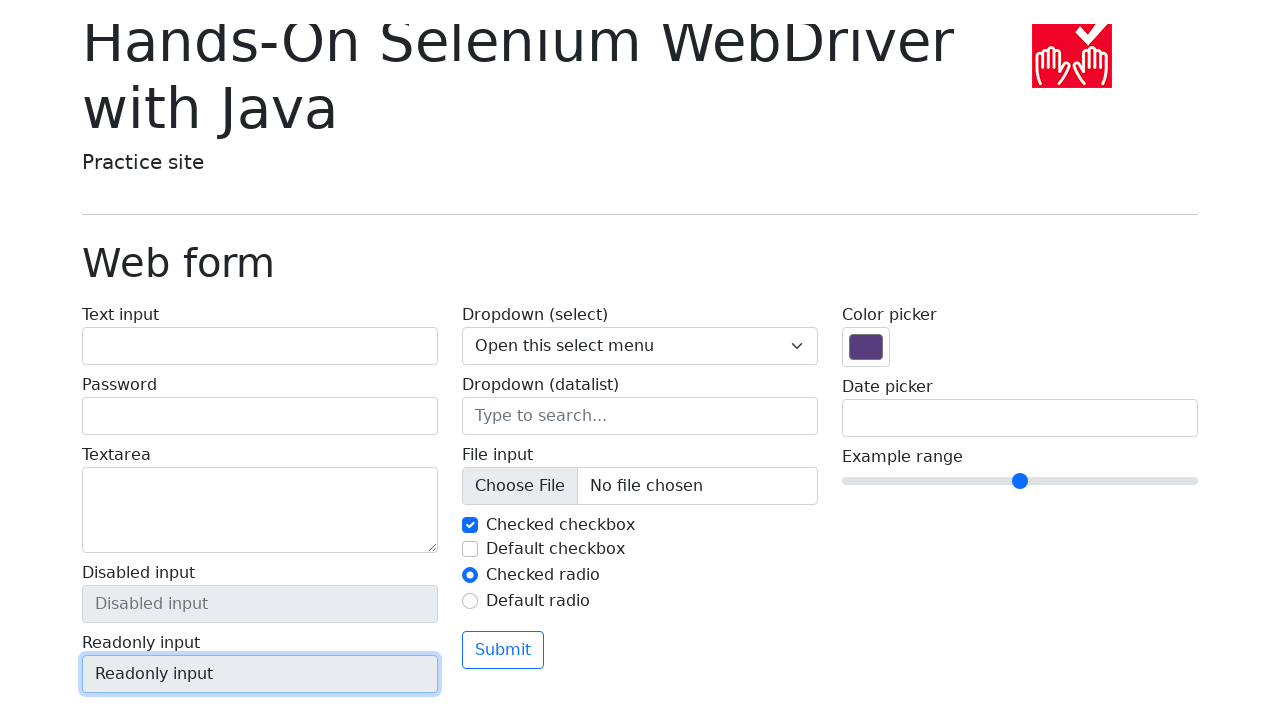

Verified readonly field retained original value 'Readonly input'
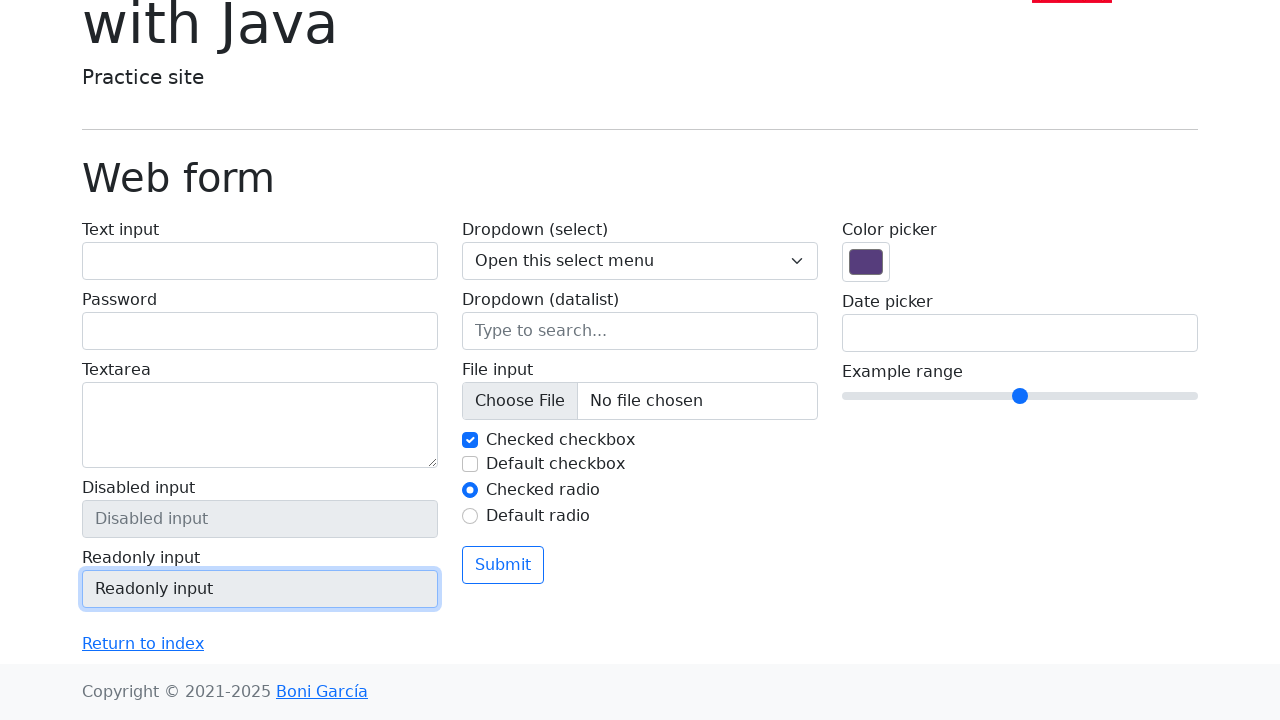

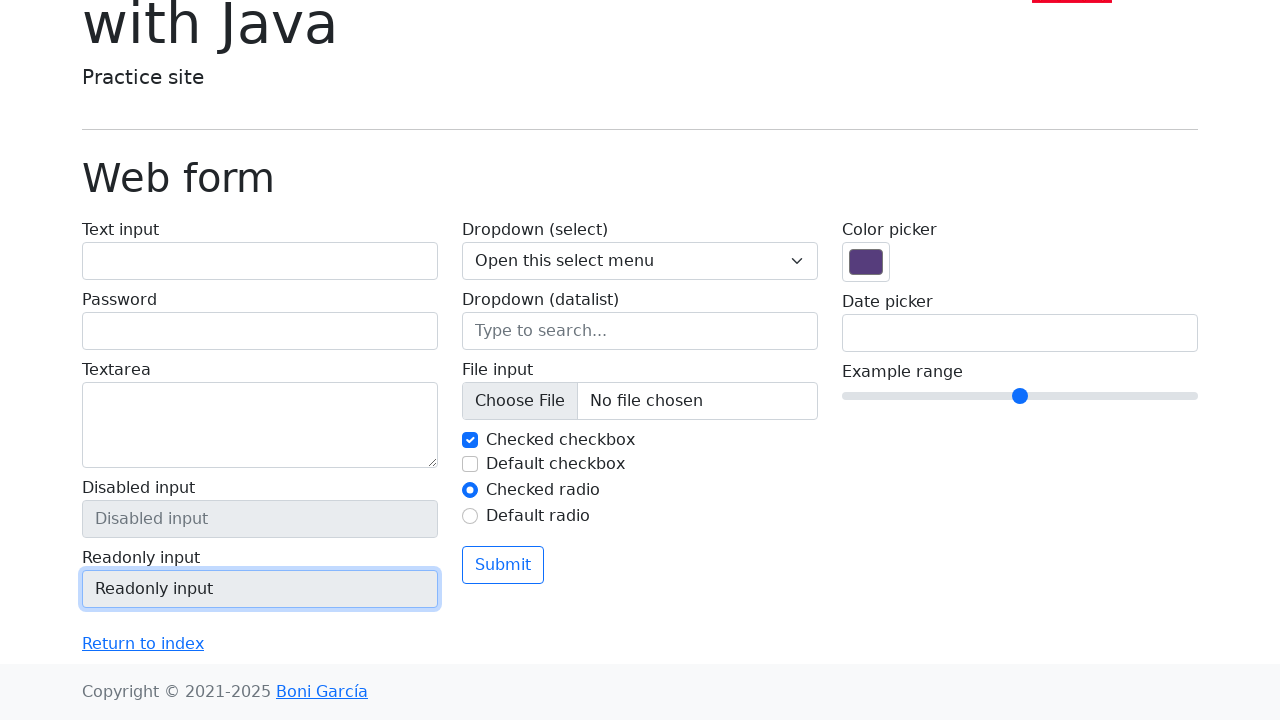